Tests alert handling with text input by navigating to alert demonstration page, triggering a prompt alert, entering text, and accepting it

Starting URL: https://demo.automationtesting.in/Alerts.html

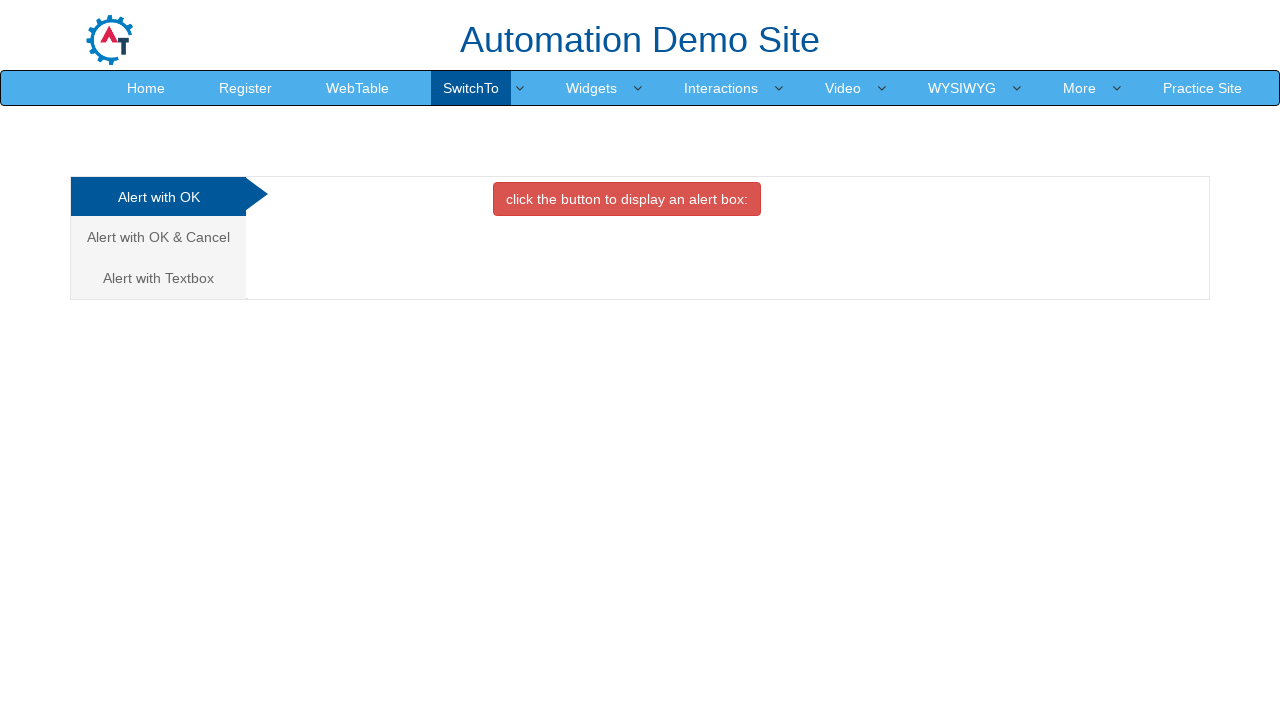

Clicked on 'Alert with Textbox' tab at (158, 278) on xpath=//a[text()='Alert with Textbox ']
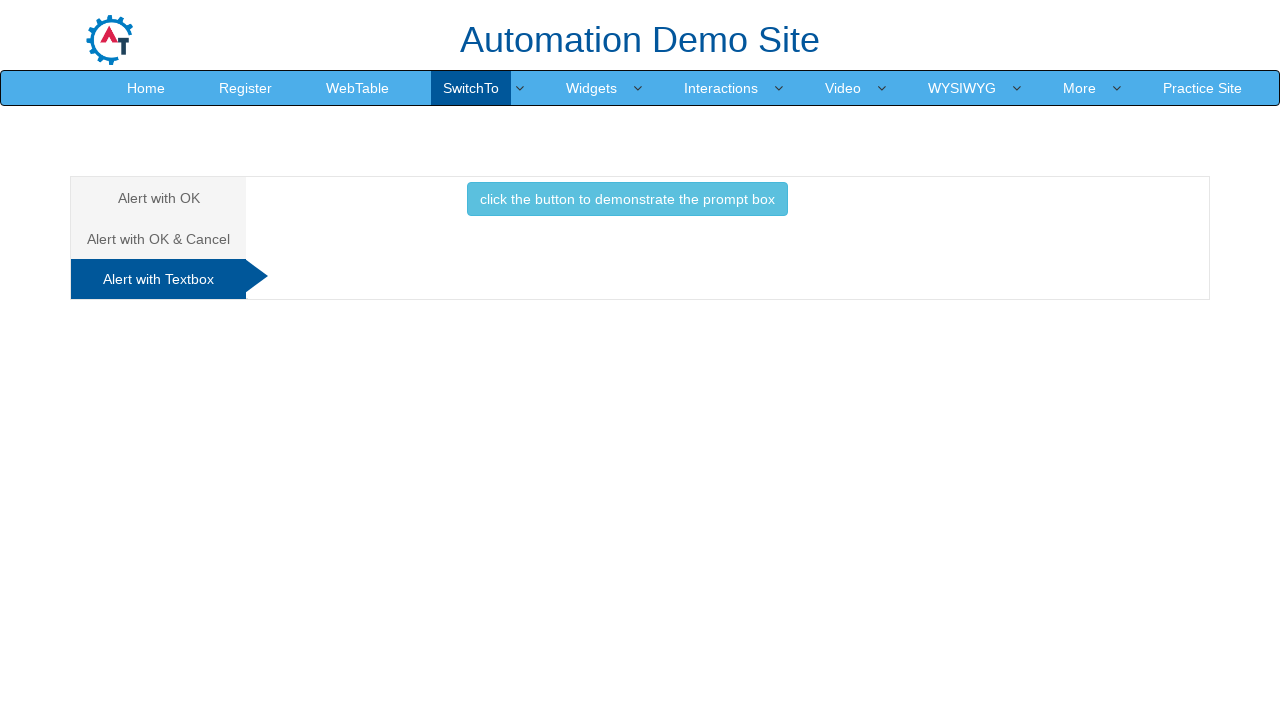

Clicked button to trigger prompt alert at (627, 199) on xpath=//button[text()='click the button to demonstrate the prompt box ']
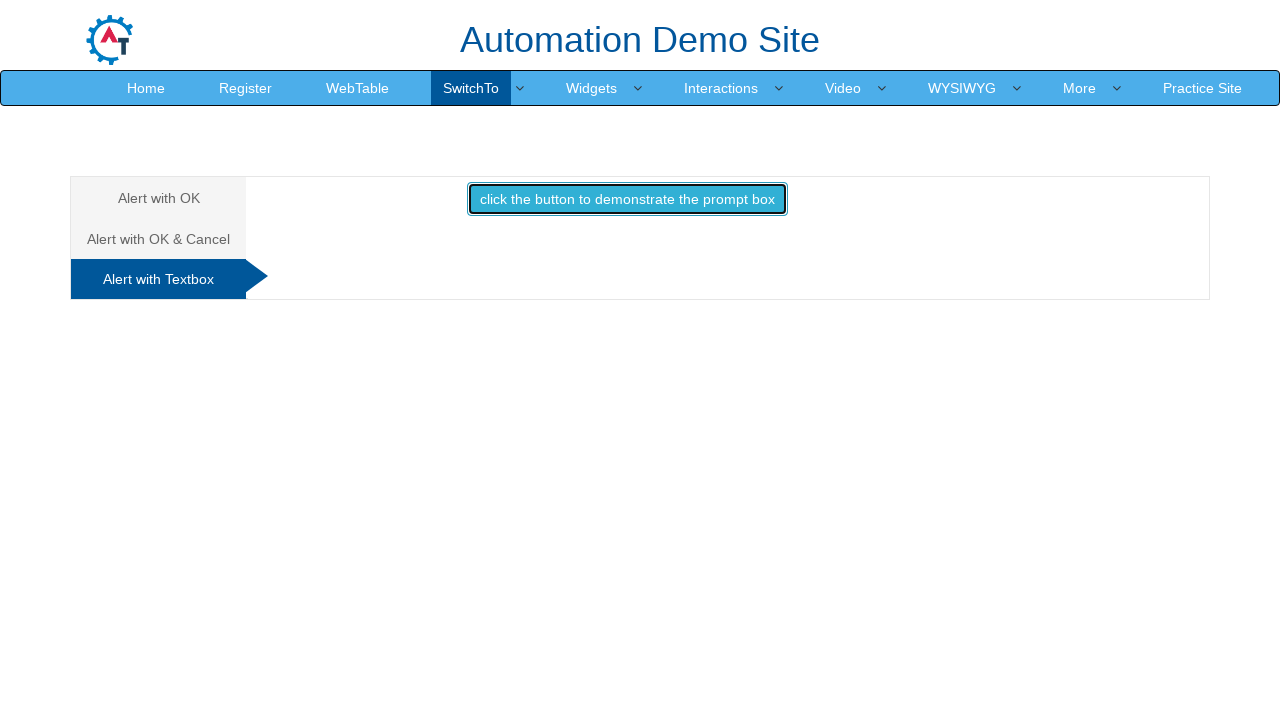

Set up dialog handler to accept with 'QSPIDER'
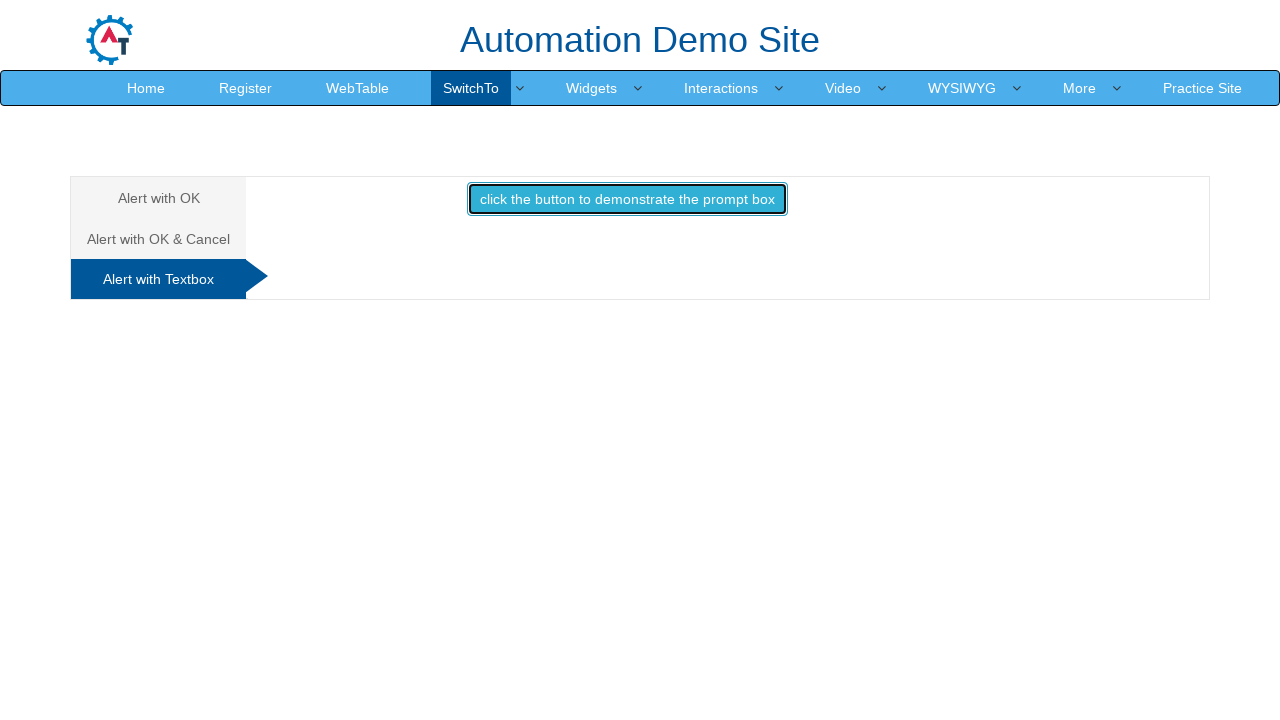

Triggered prompt dialog and accepted with 'QSPIDER' at (627, 199) on xpath=//button[text()='click the button to demonstrate the prompt box ']
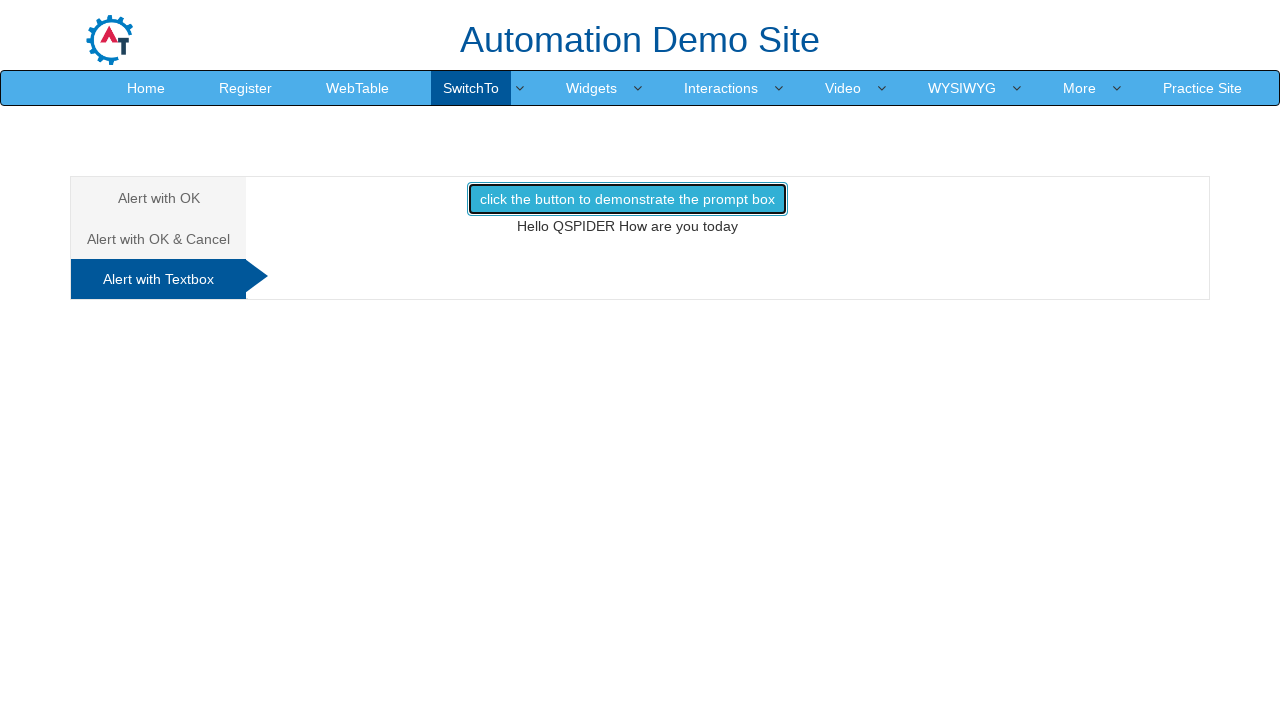

Result text element loaded successfully
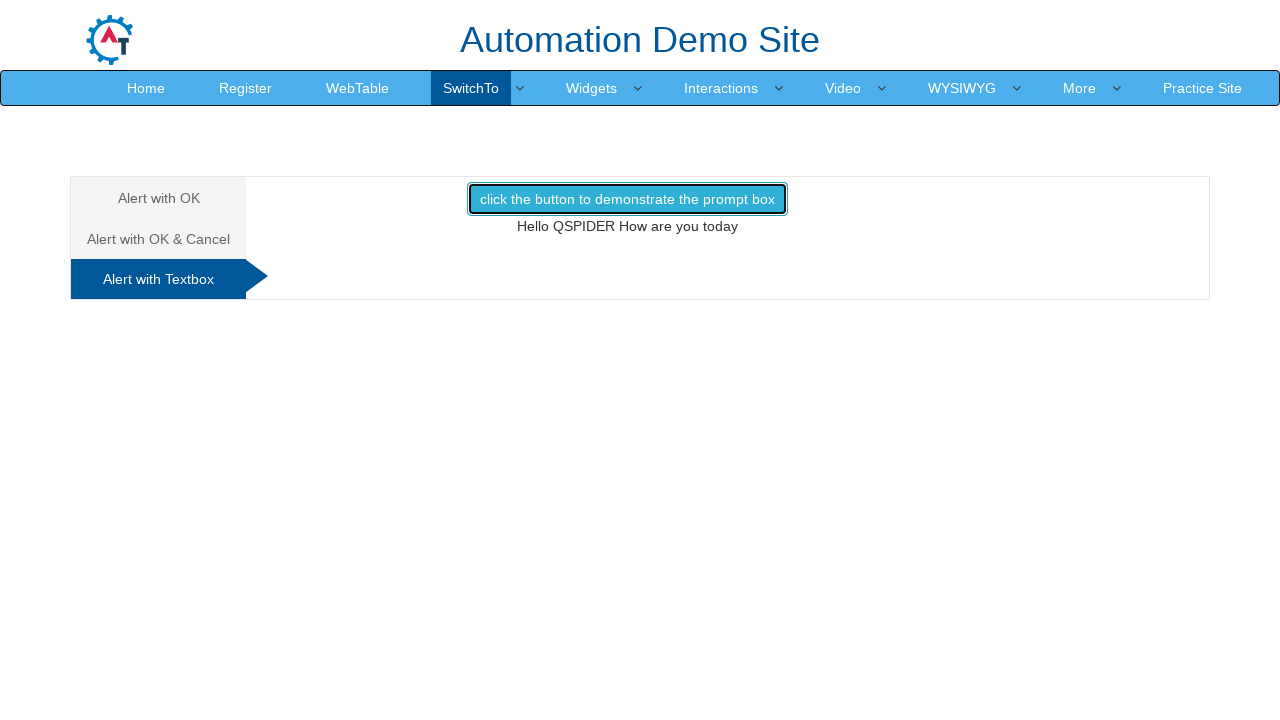

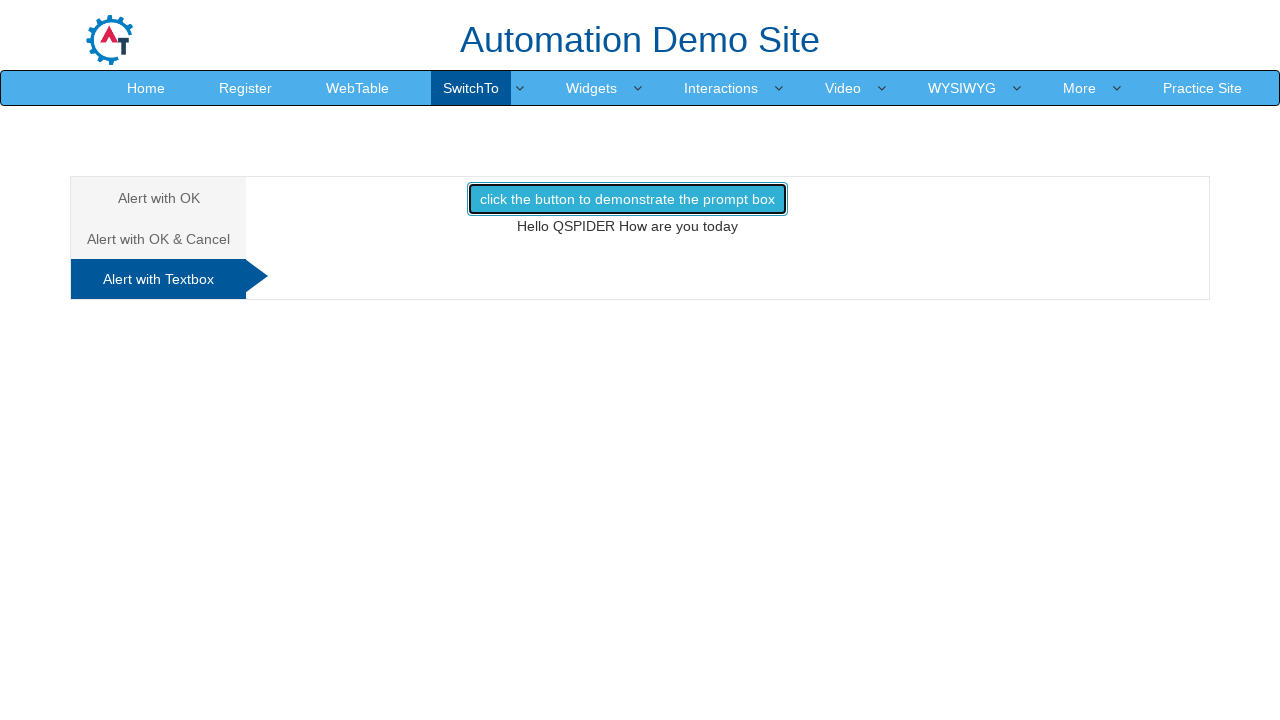